Tests hover interaction on the first image element, clicking the revealed link and verifying navigation

Starting URL: https://the-internet.herokuapp.com/hovers

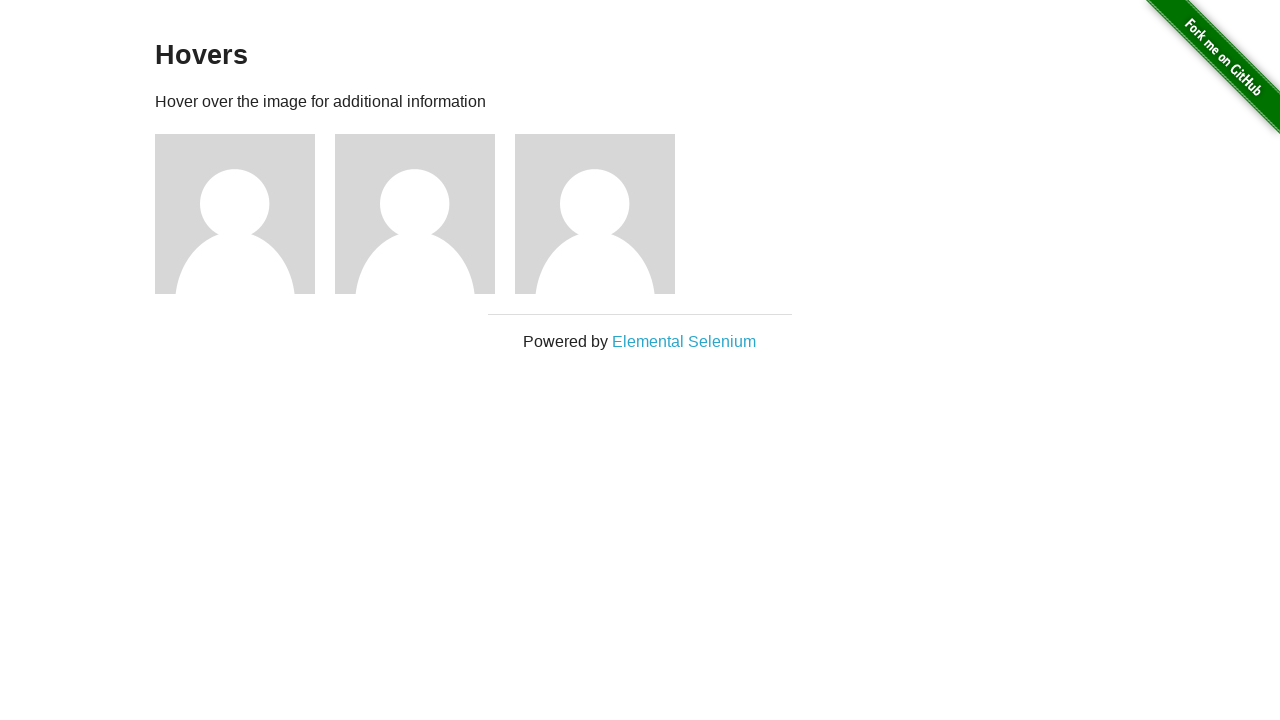

Hovered over the first image to reveal overlay at (235, 214) on xpath=//div[@class='example']//div[1]//img[1]
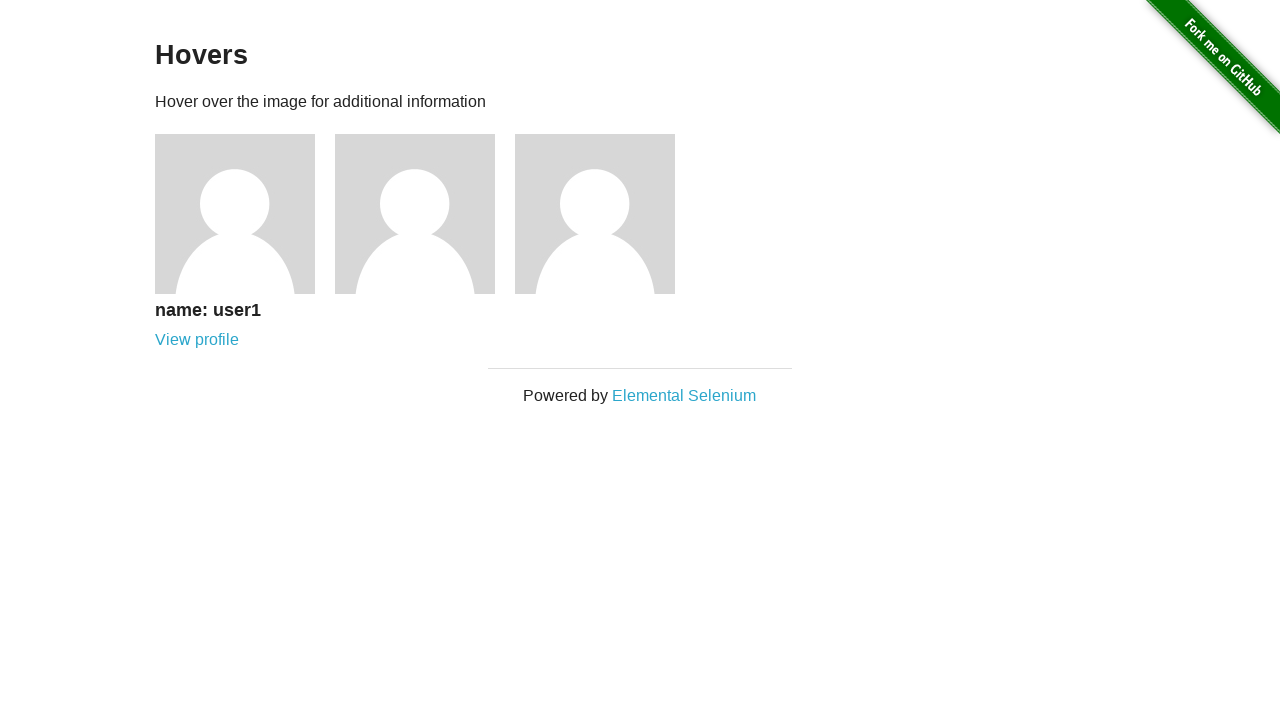

Clicked the revealed link on the hovered image at (197, 340) on xpath=//div[@class='example']//div[1]//div[1]//a[1]
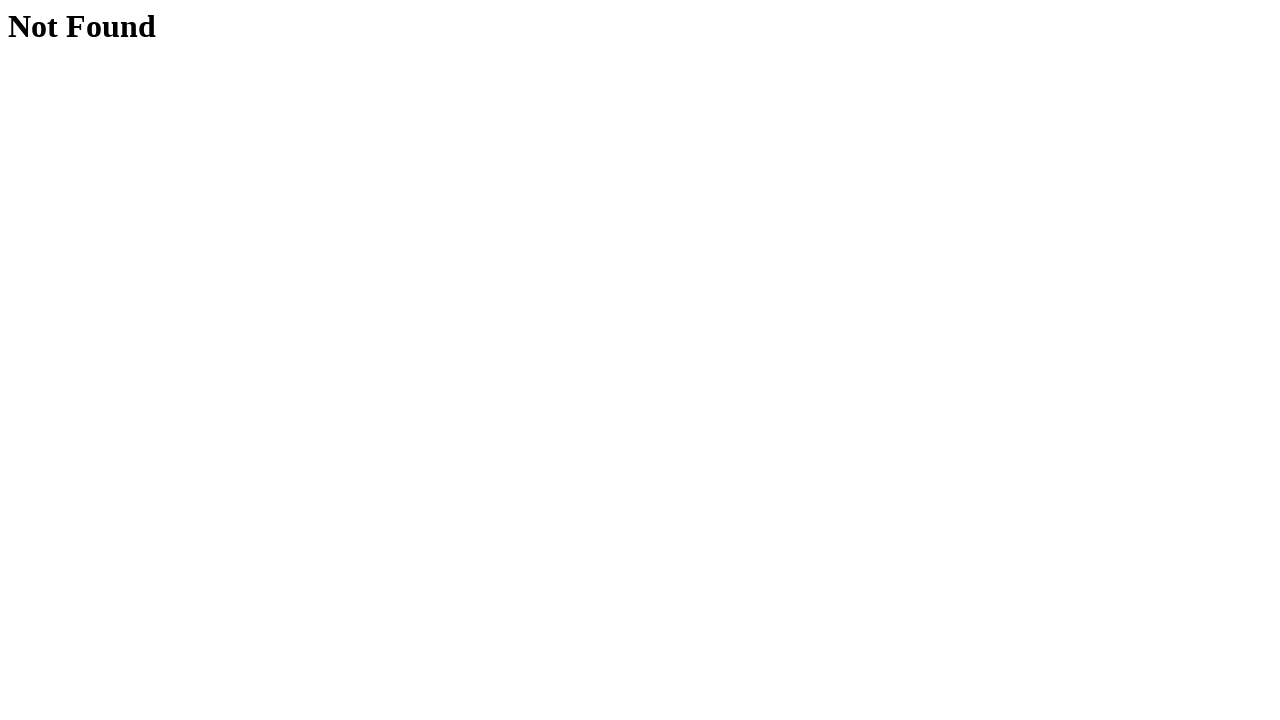

Verified navigation to 'Not Found' page
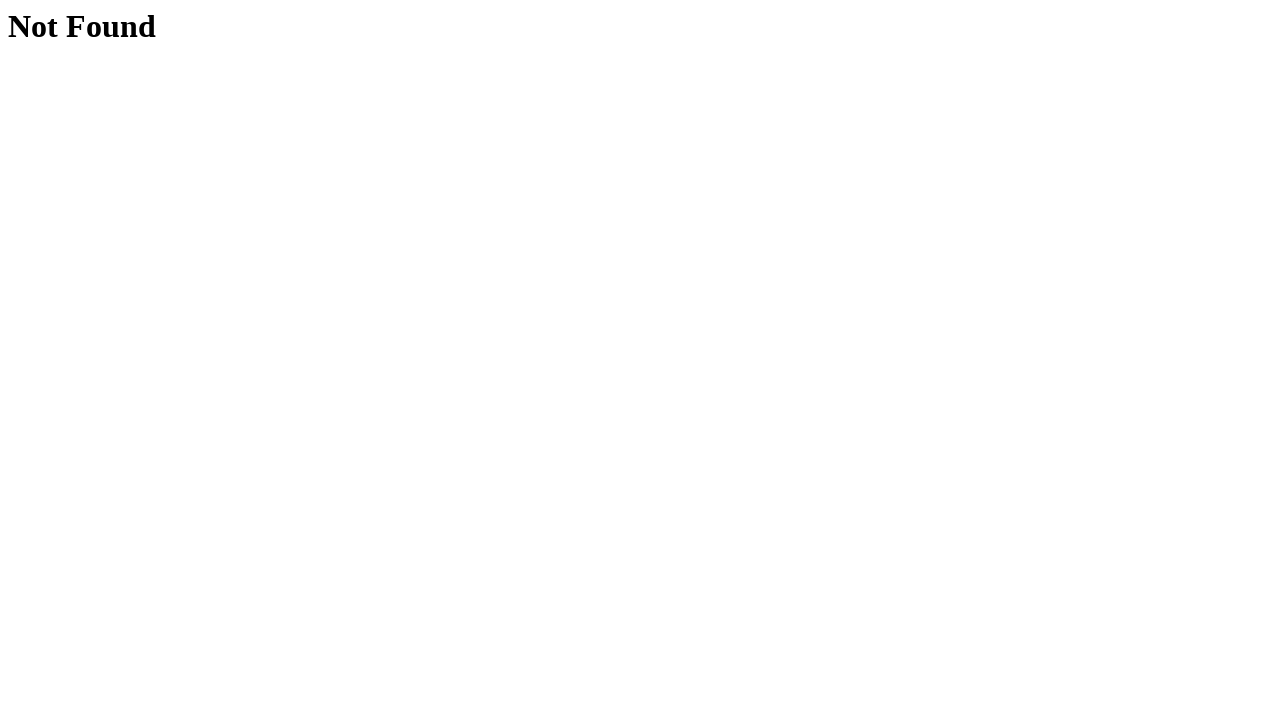

Navigated back to the hovers page
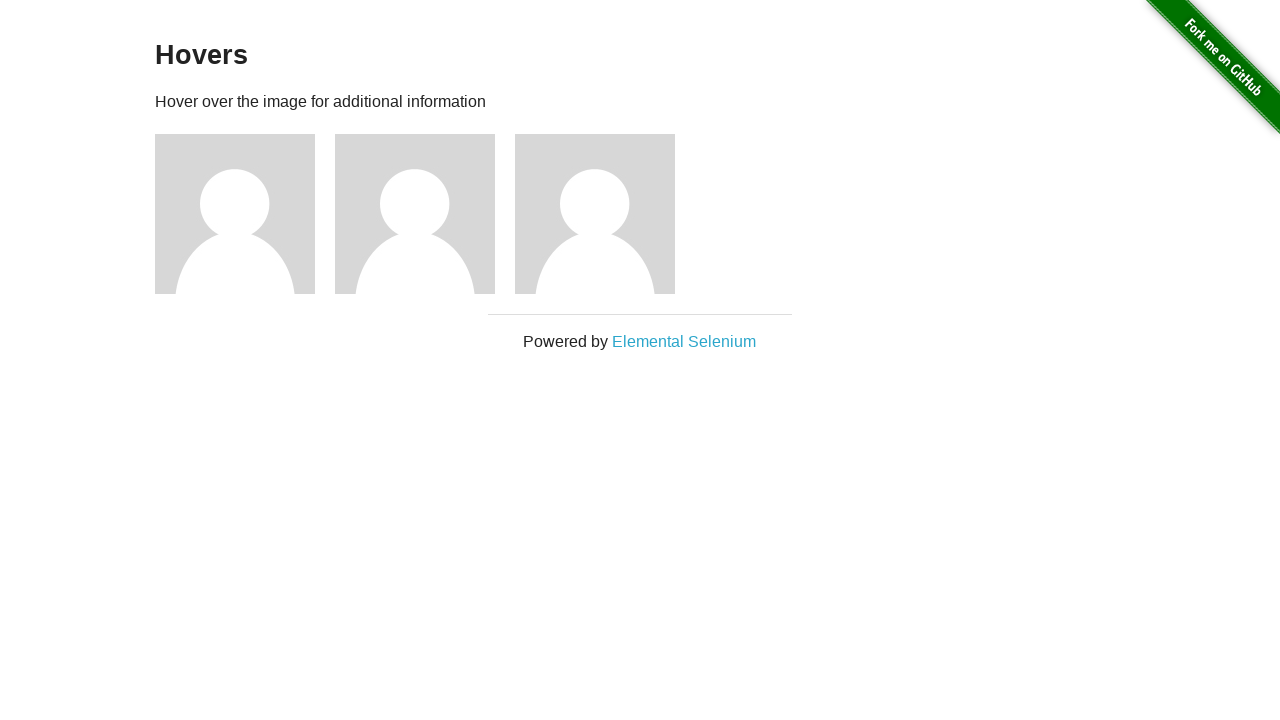

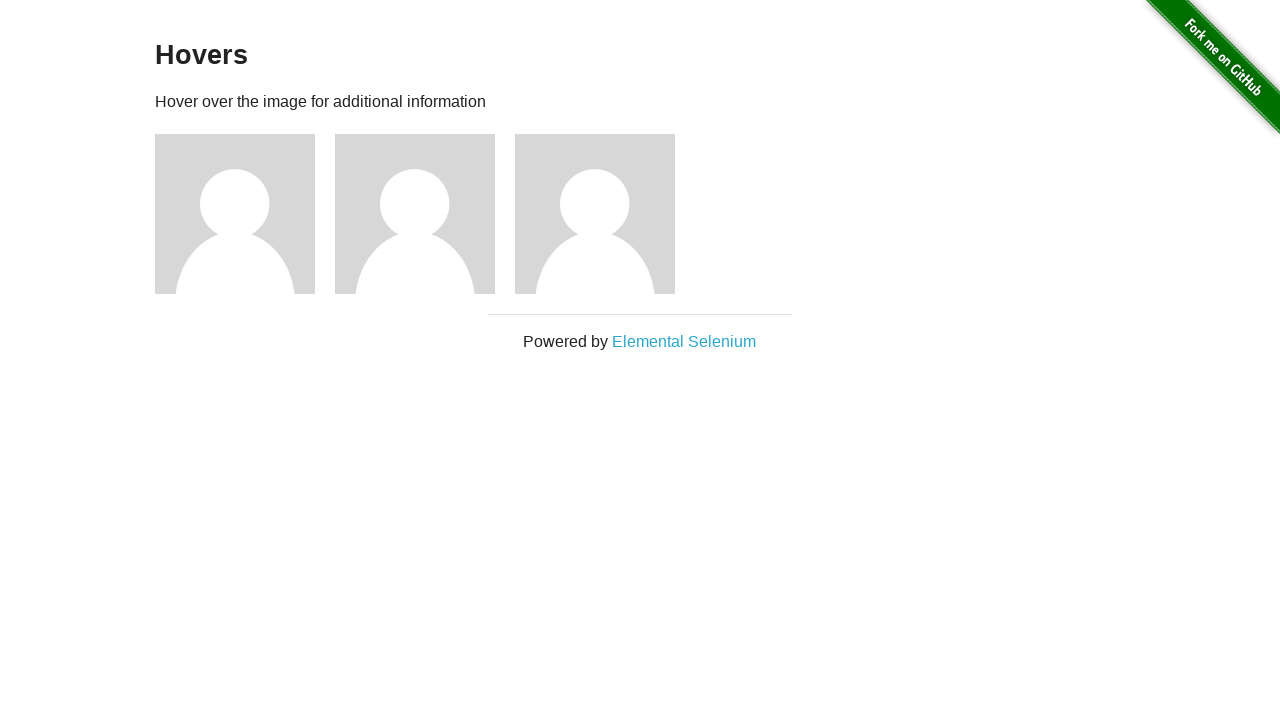